Tests dropdown menu functionality by clicking on a dropdown button and selecting the autocomplete option, then verifying navigation to the autocomplete page

Starting URL: https://formy-project.herokuapp.com/dropdown

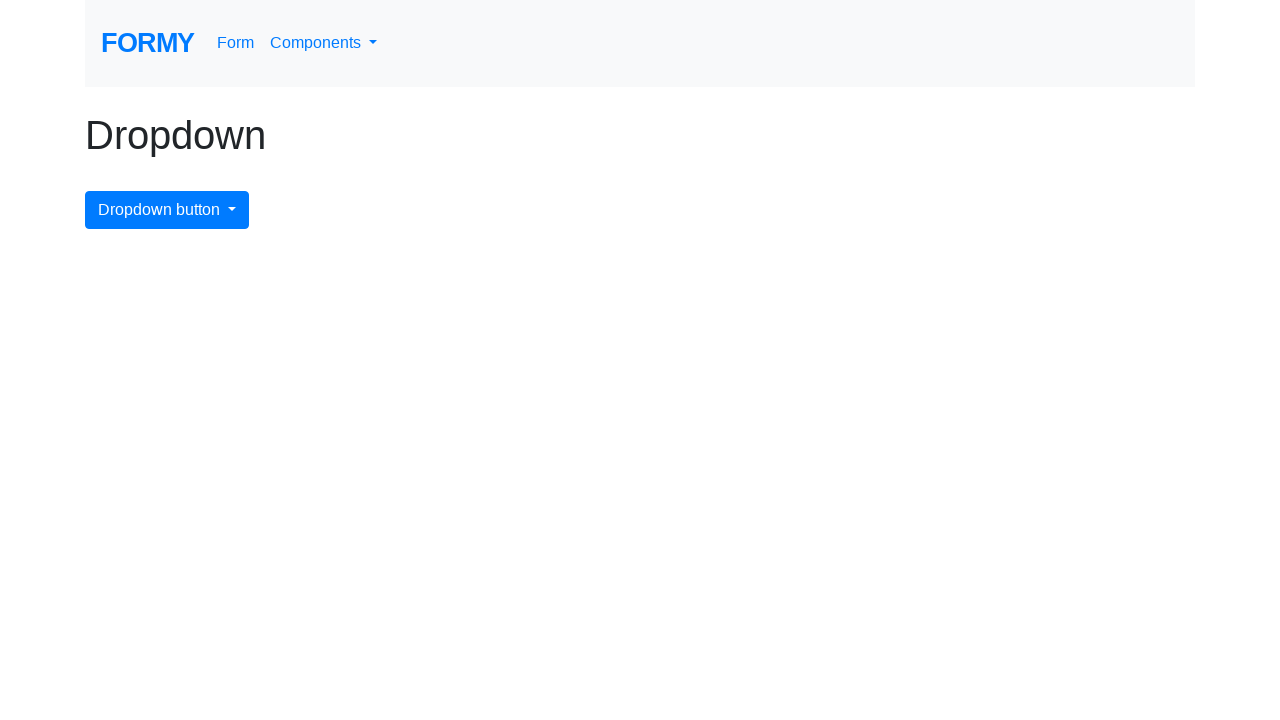

Clicked dropdown menu button at (167, 210) on #dropdownMenuButton
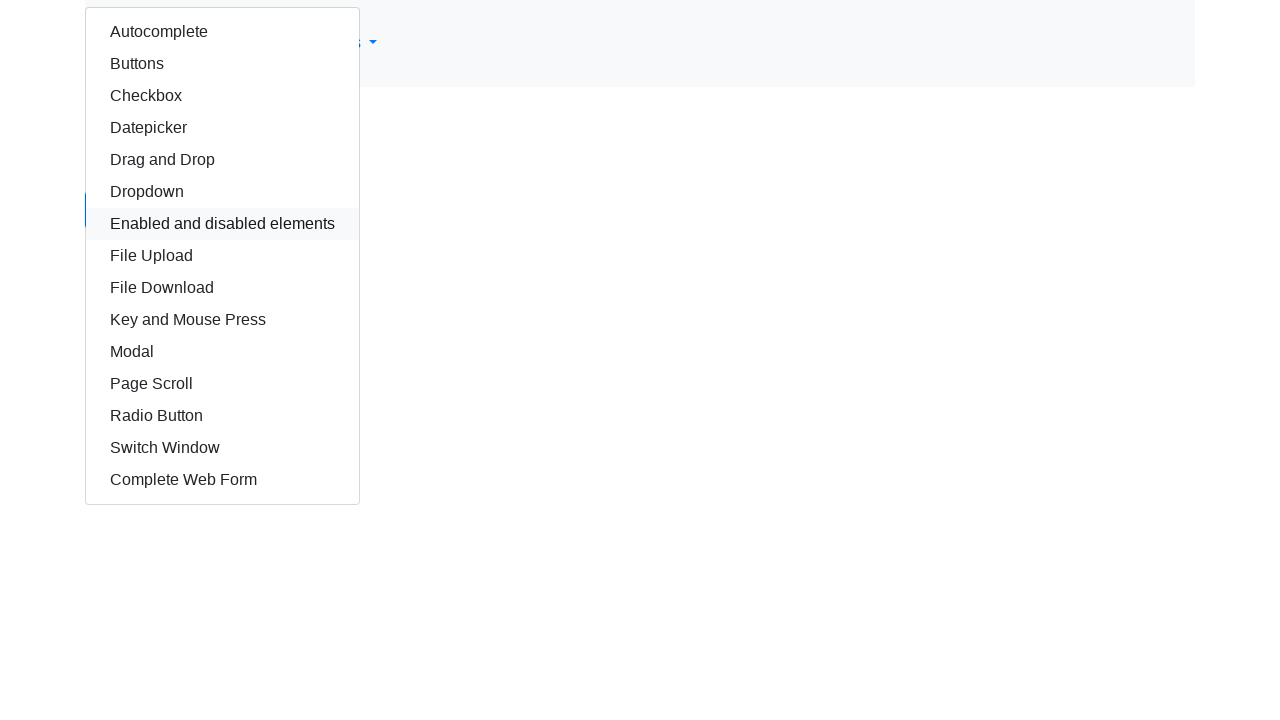

Clicked autocomplete option in dropdown menu at (222, 32) on #autocomplete
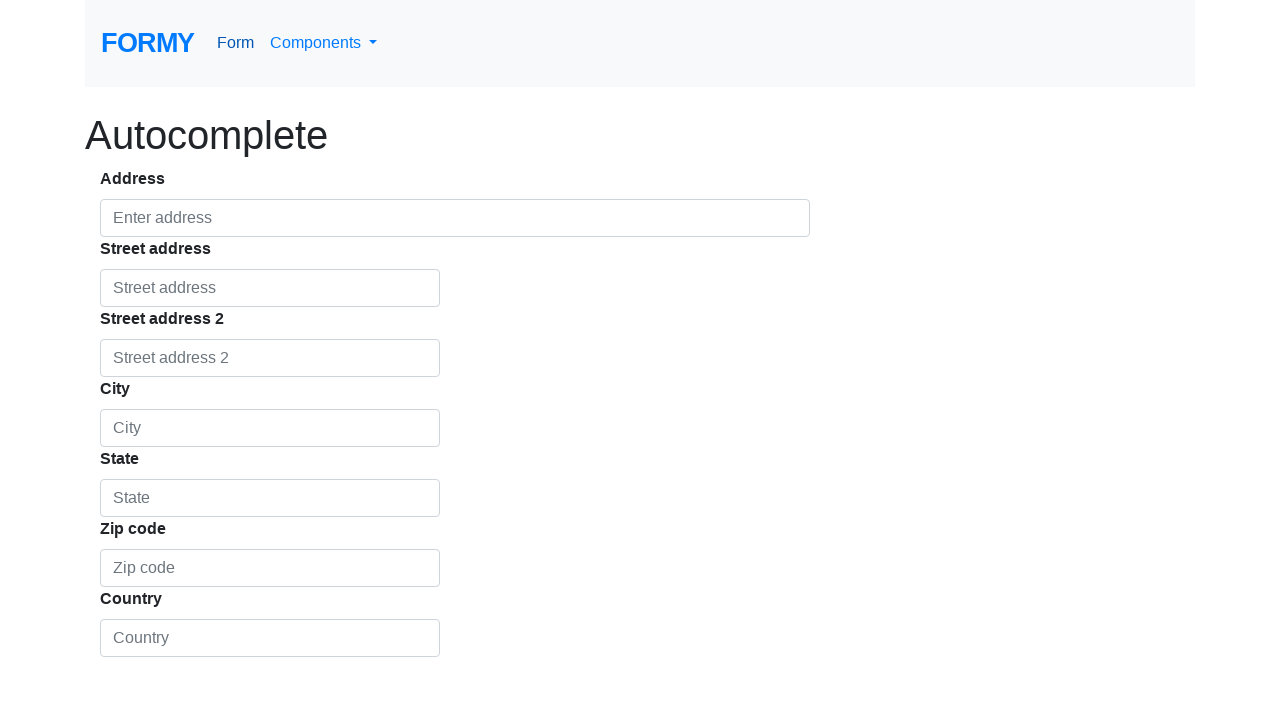

Navigated to autocomplete page
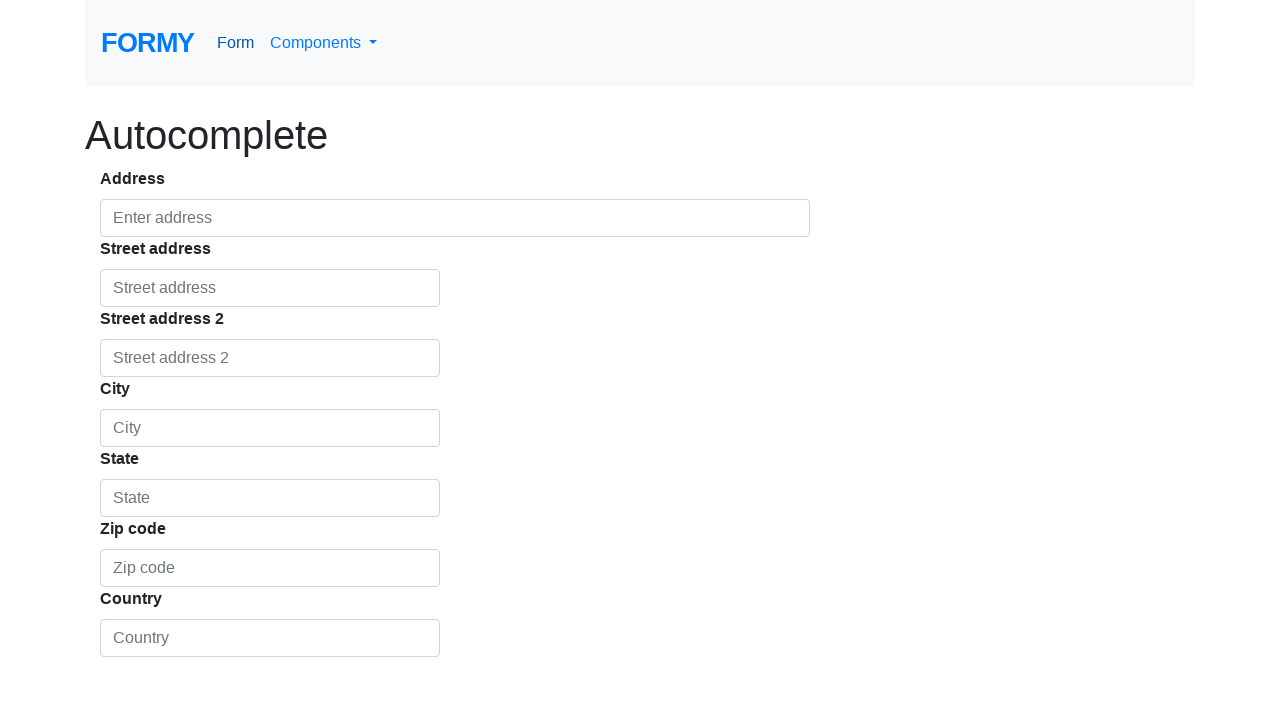

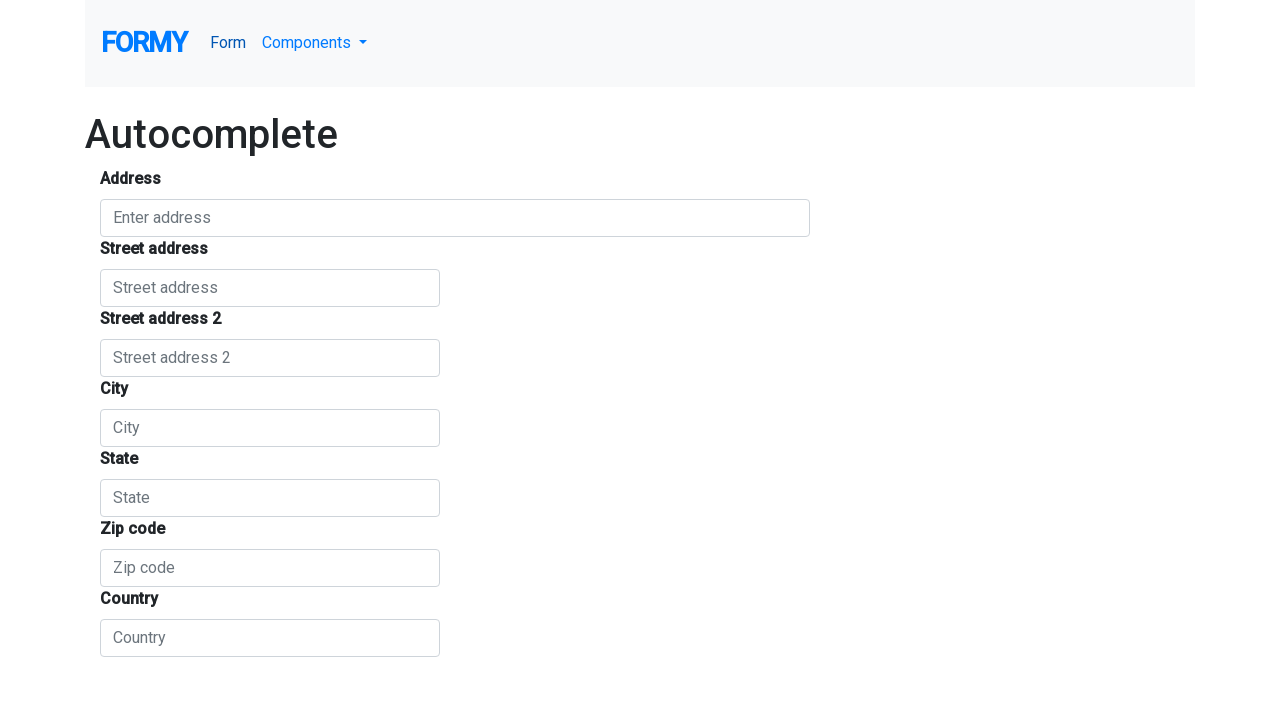